Tests the sum calculator by entering two numbers, clicking the get sum button, and verifying the result

Starting URL: https://www.lambdatest.com/selenium-playground/simple-form-demo

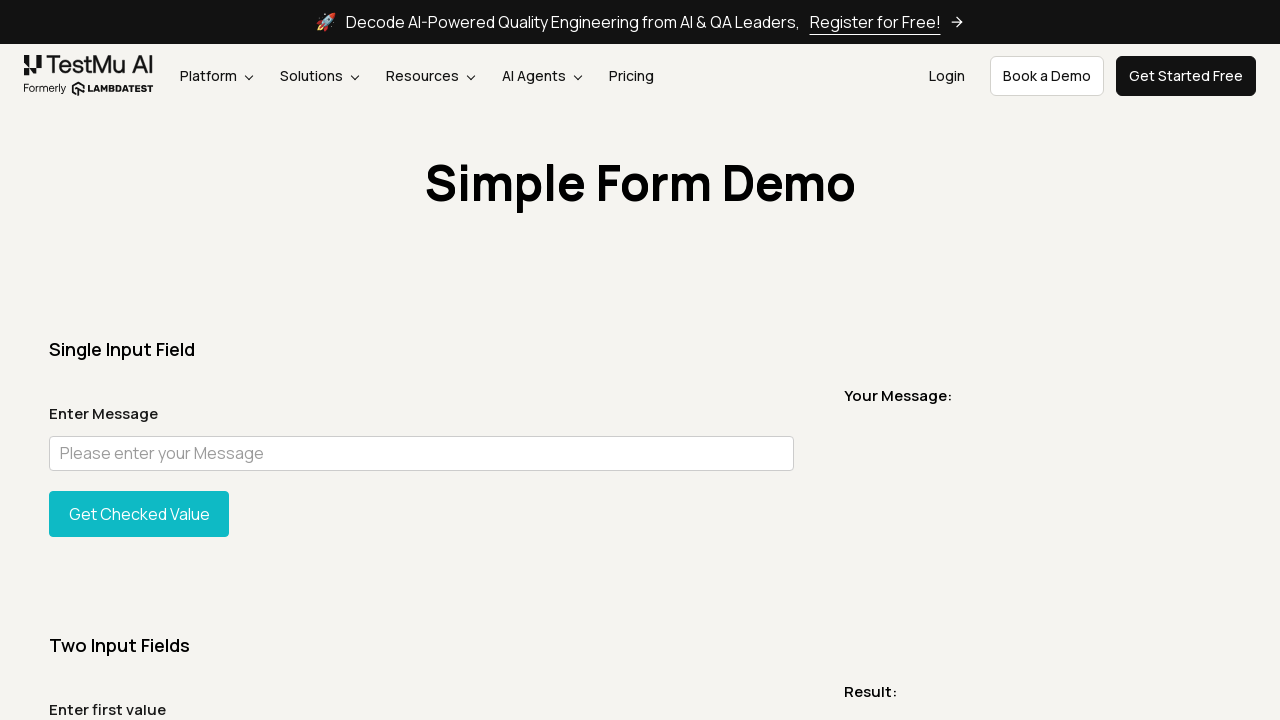

Located first number input field (#sum1)
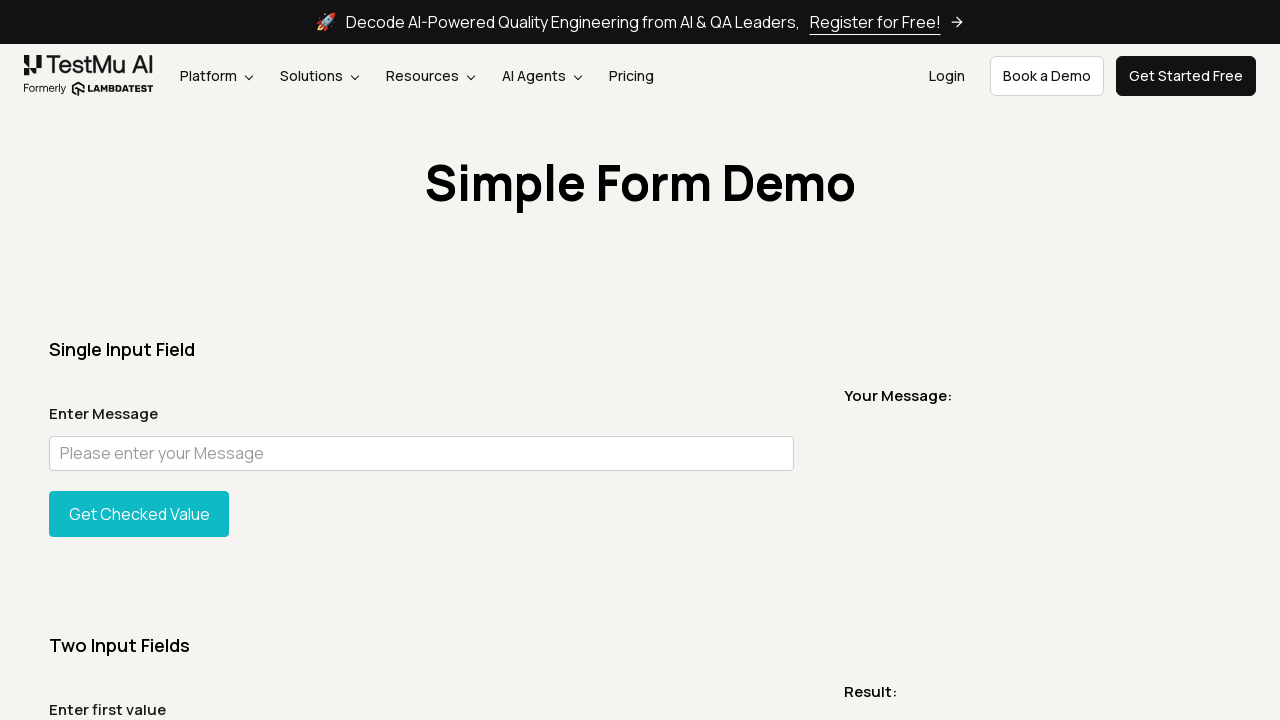

Located second number input field (#sum2)
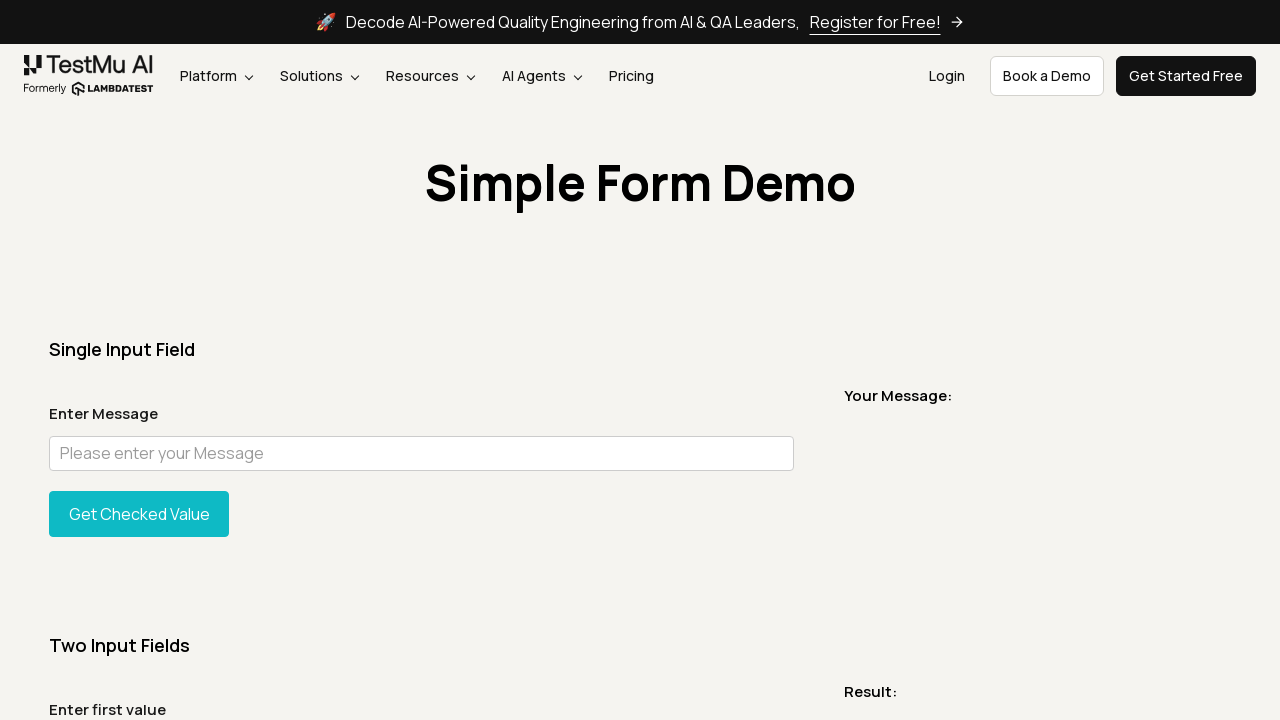

Located get sum button
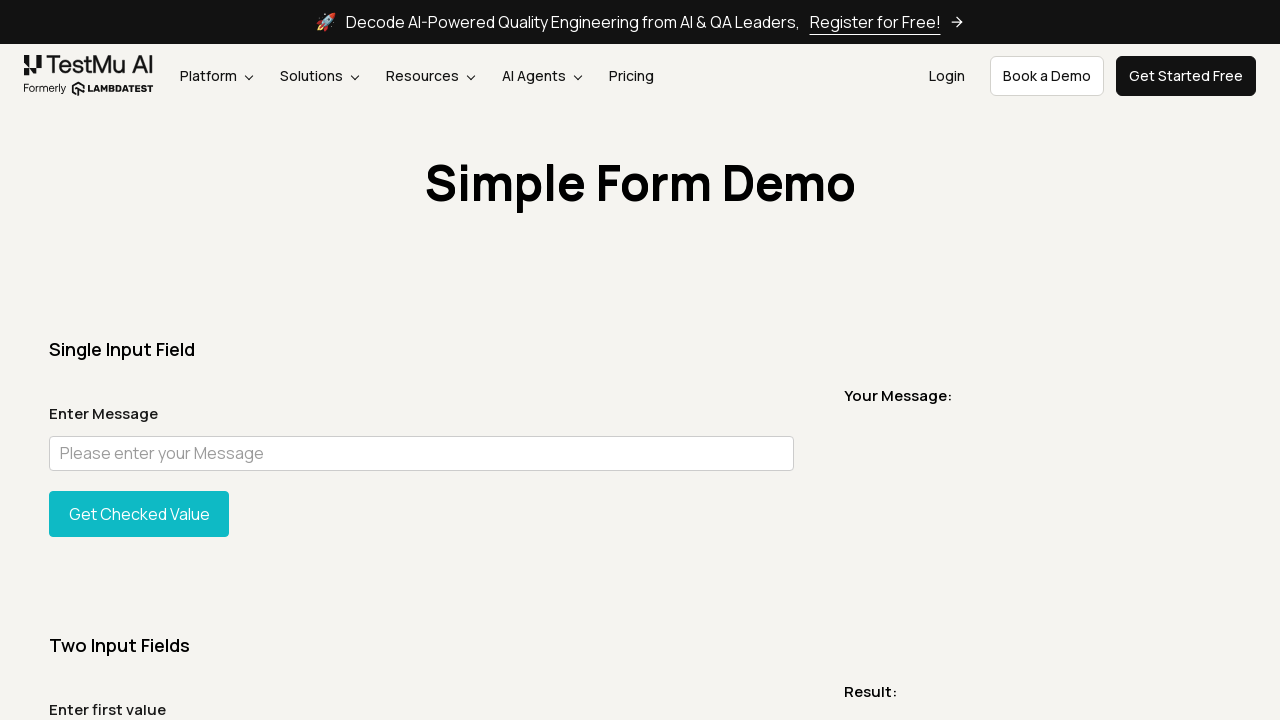

Entered first number: 12 on #sum1
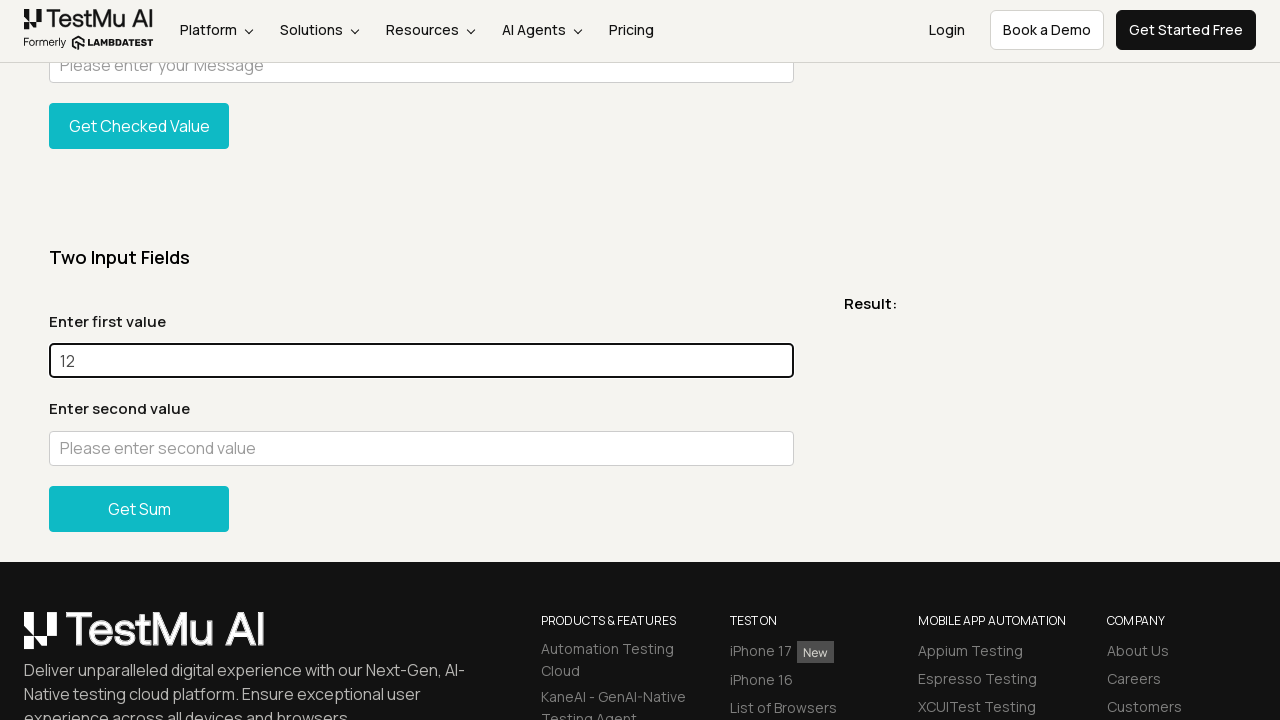

Entered second number: 13 on #sum2
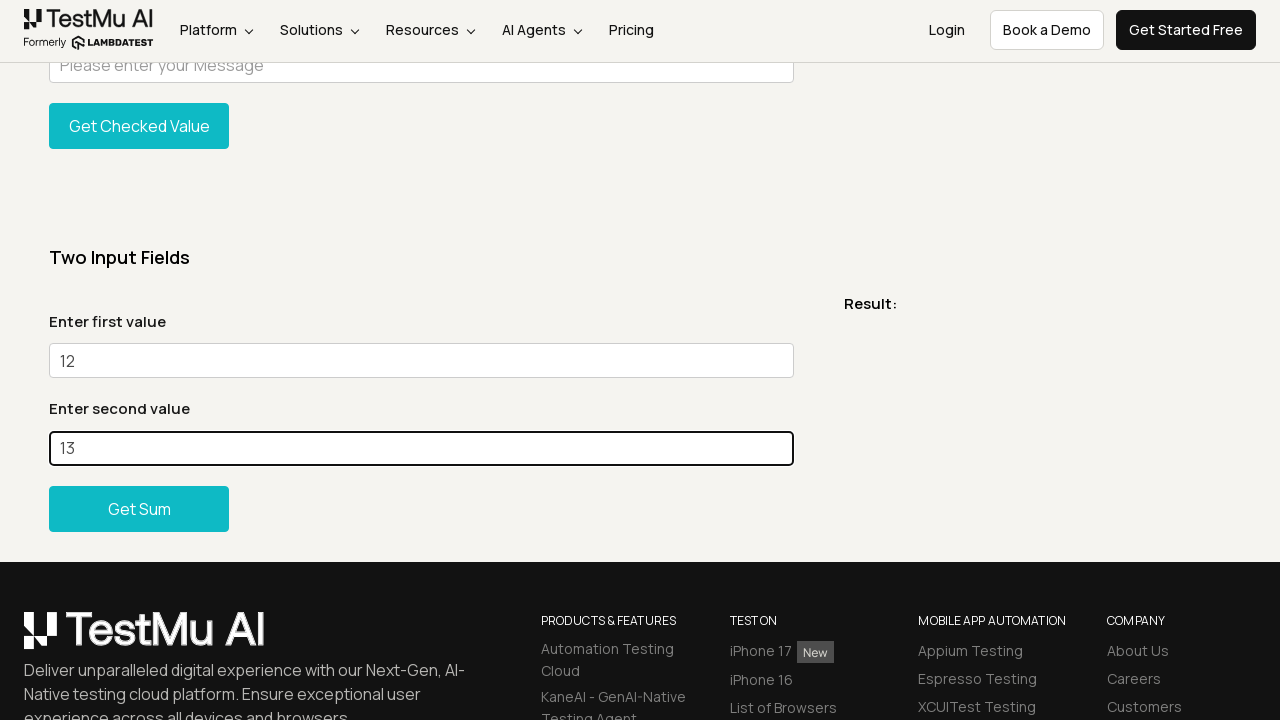

Clicked get sum button at (139, 508) on form#gettotal>button
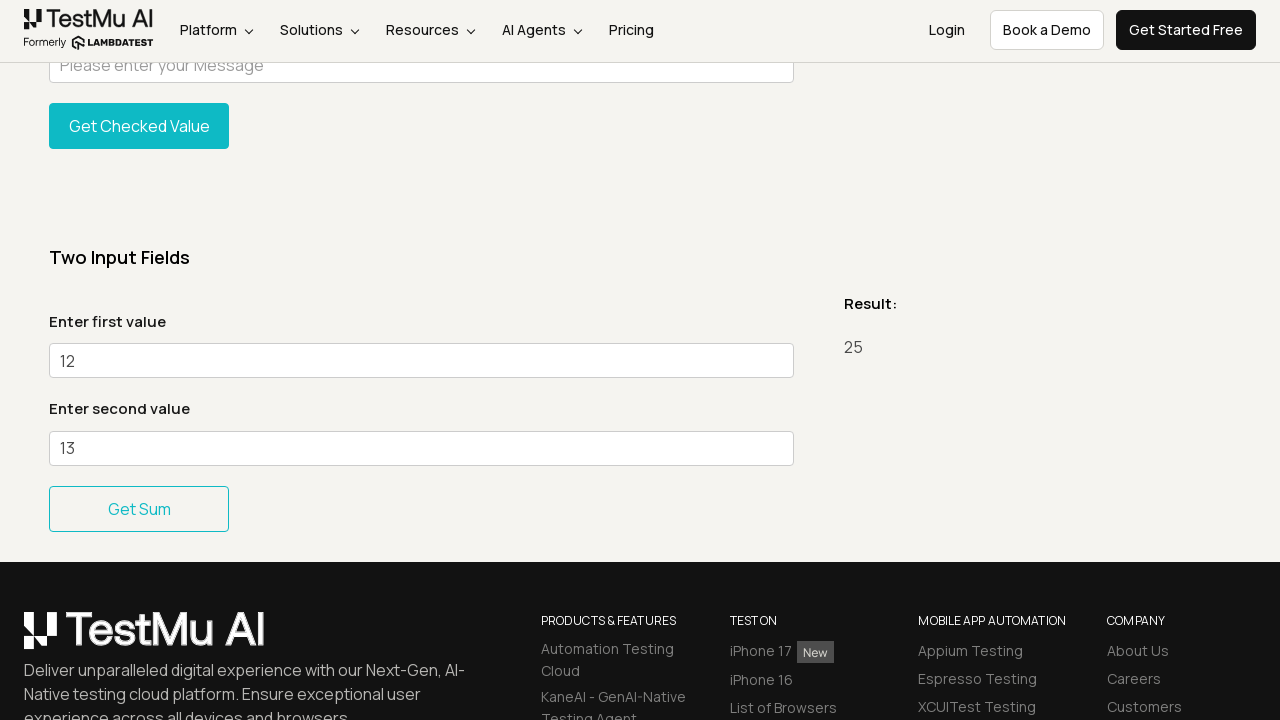

Located result message element (#addmessage)
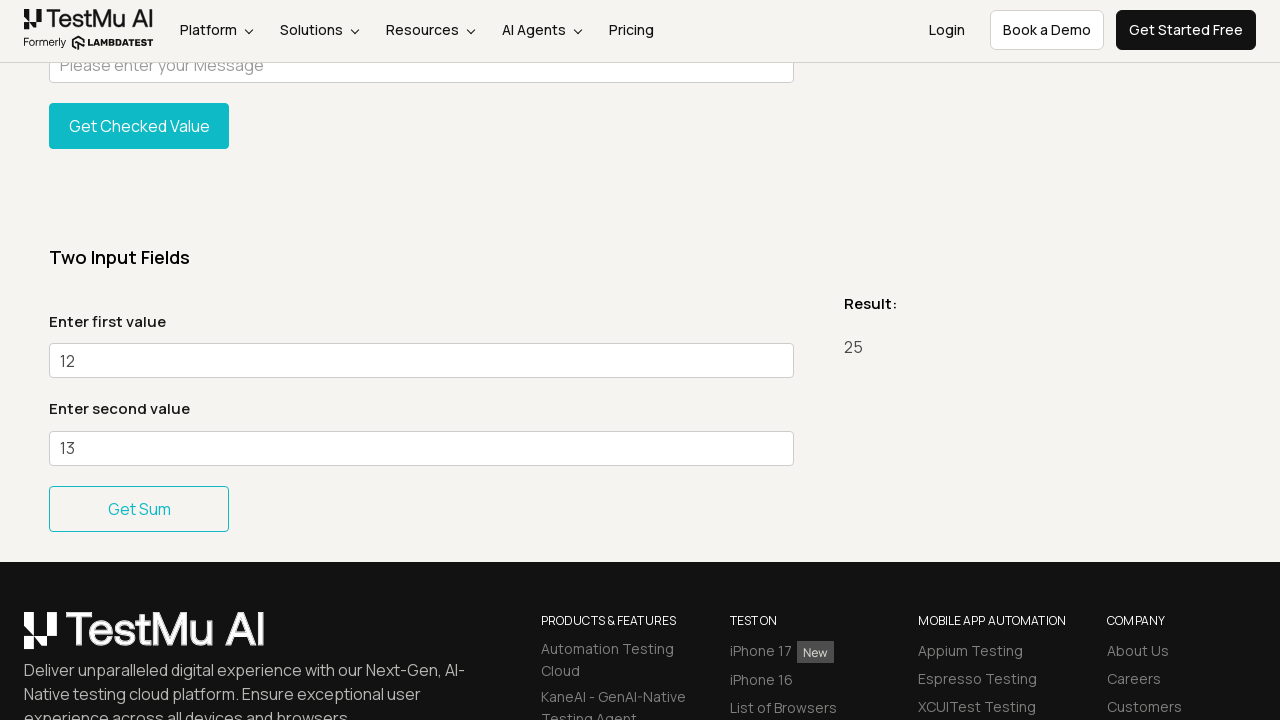

Verified sum result equals 25
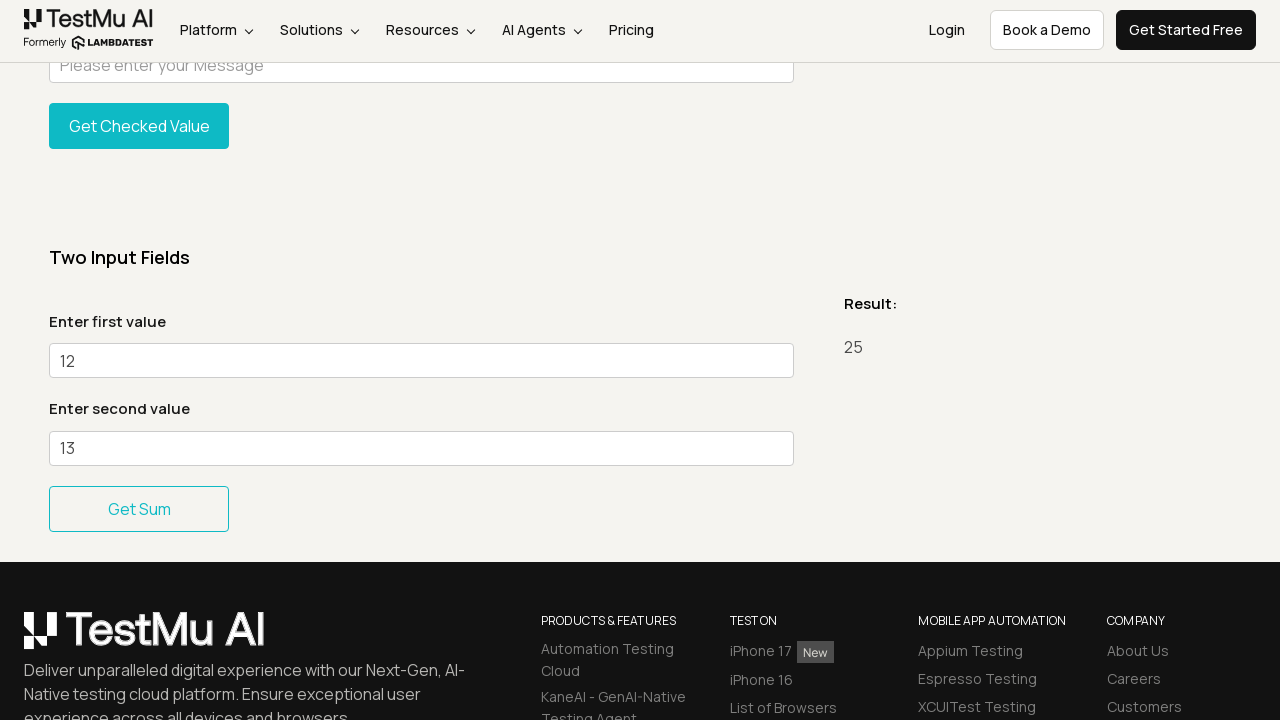

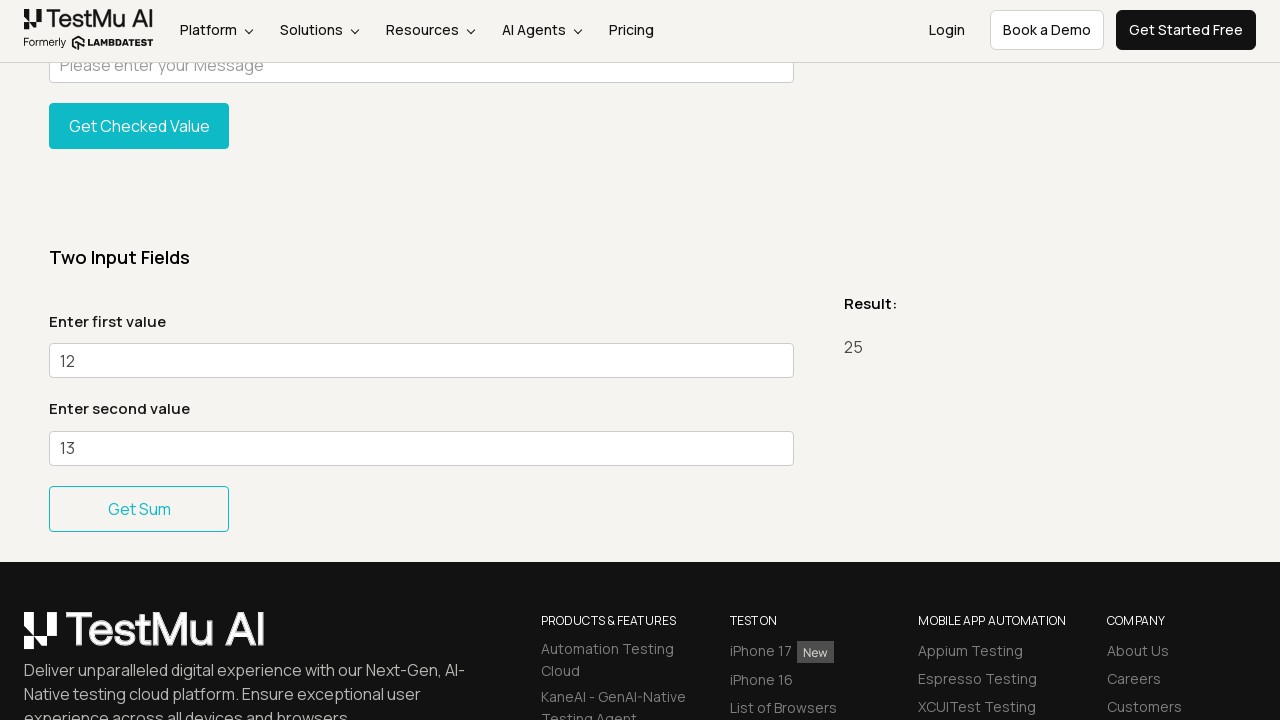